Tests adding todo items to the list by creating two items and verifying they appear correctly

Starting URL: https://demo.playwright.dev/todomvc

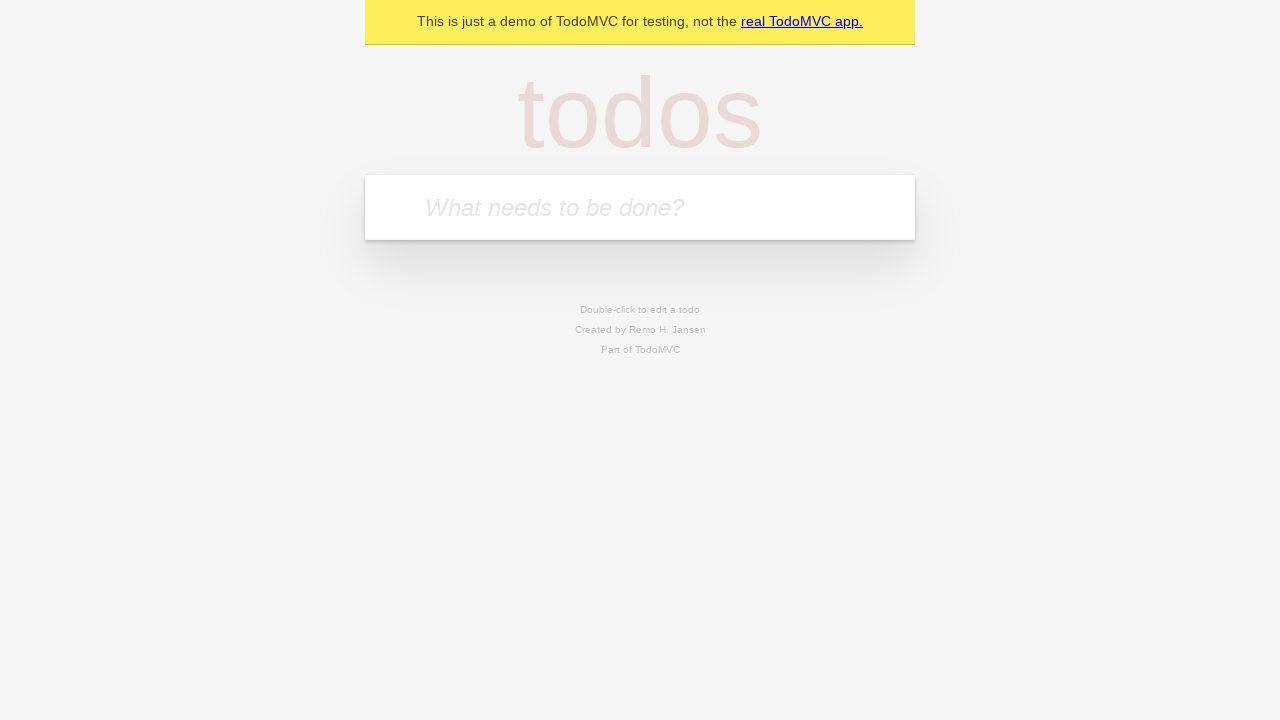

Filled todo input with 'buy some cheese' on internal:attr=[placeholder="What needs to be done?"i]
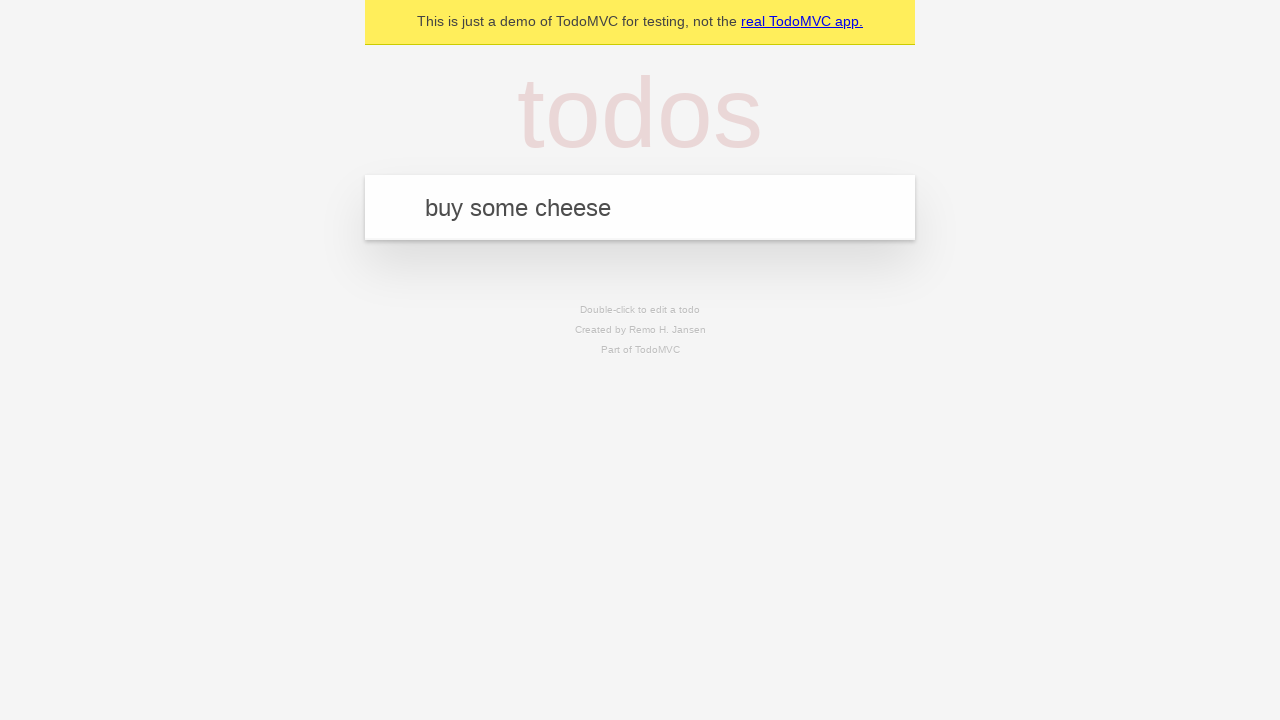

Pressed Enter to create first todo item on internal:attr=[placeholder="What needs to be done?"i]
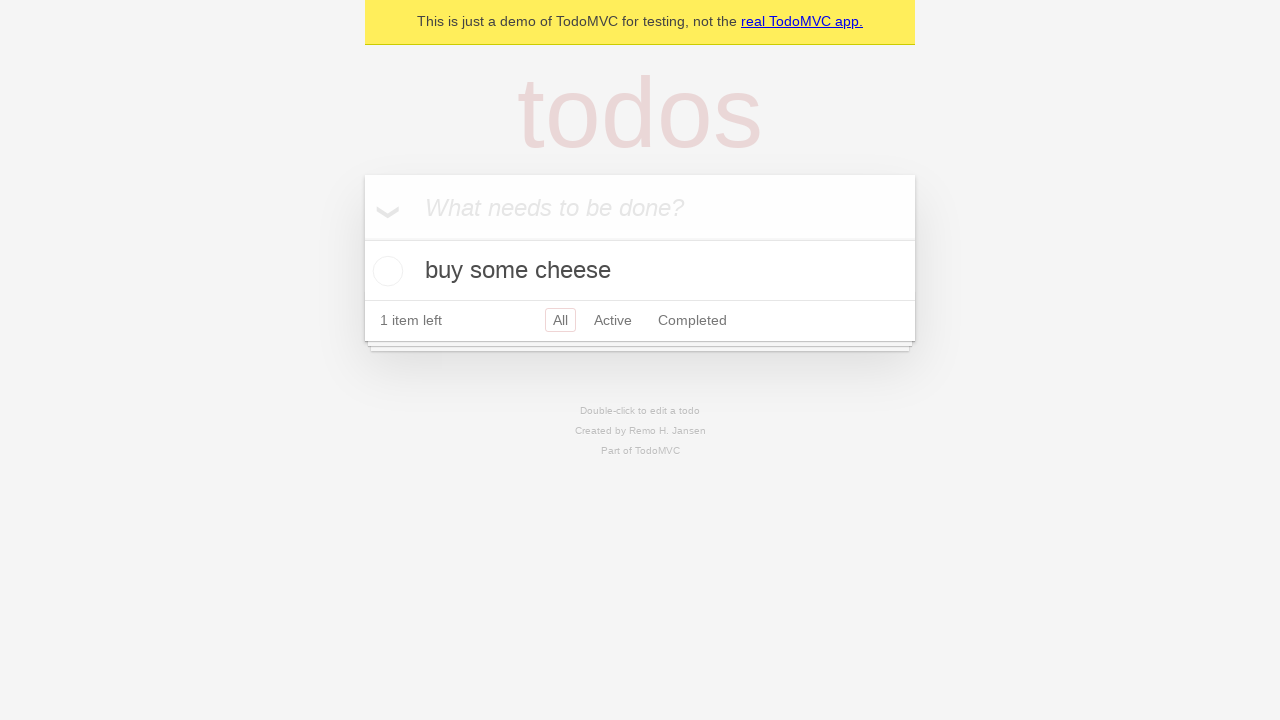

First todo item appeared in the list
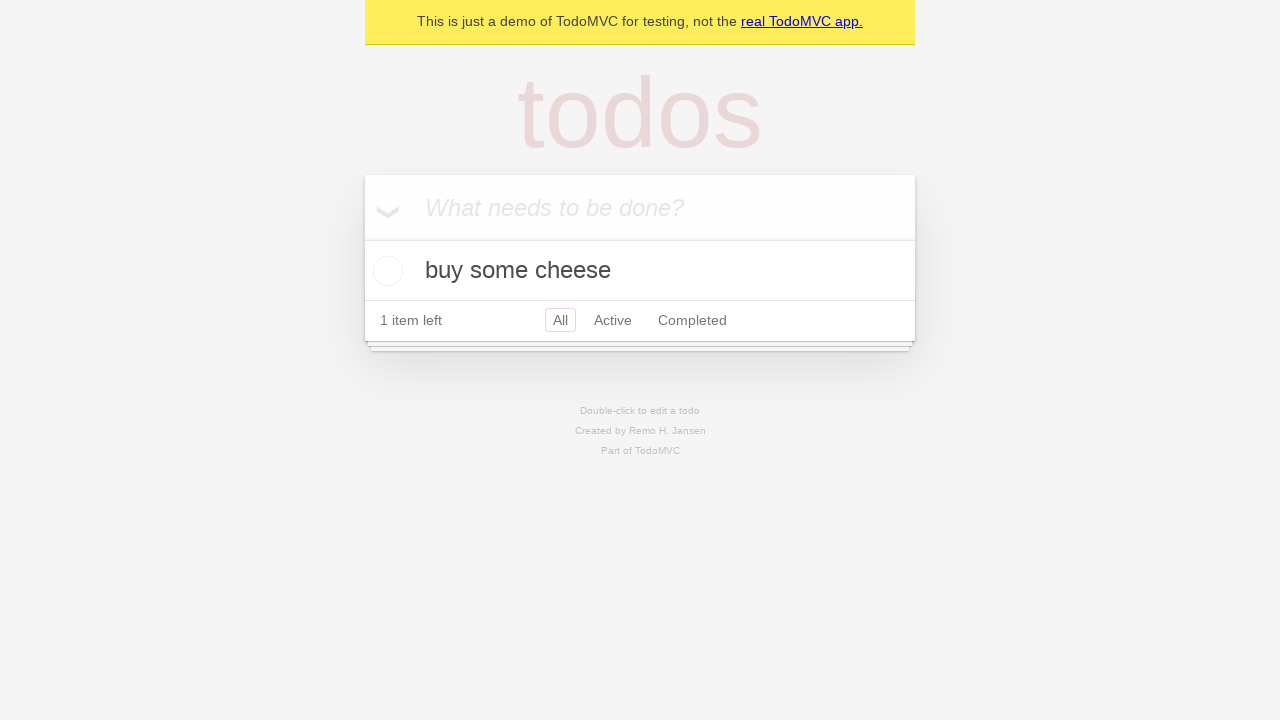

Filled todo input with 'feed the cat' on internal:attr=[placeholder="What needs to be done?"i]
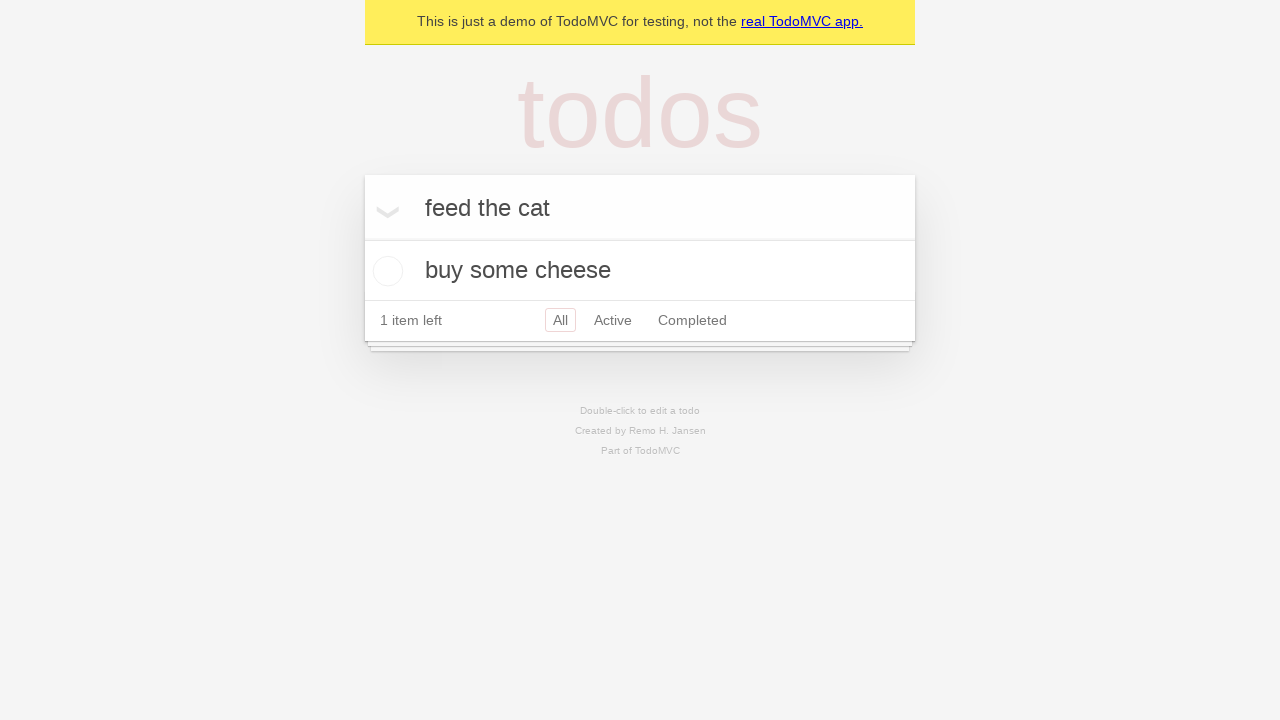

Pressed Enter to create second todo item on internal:attr=[placeholder="What needs to be done?"i]
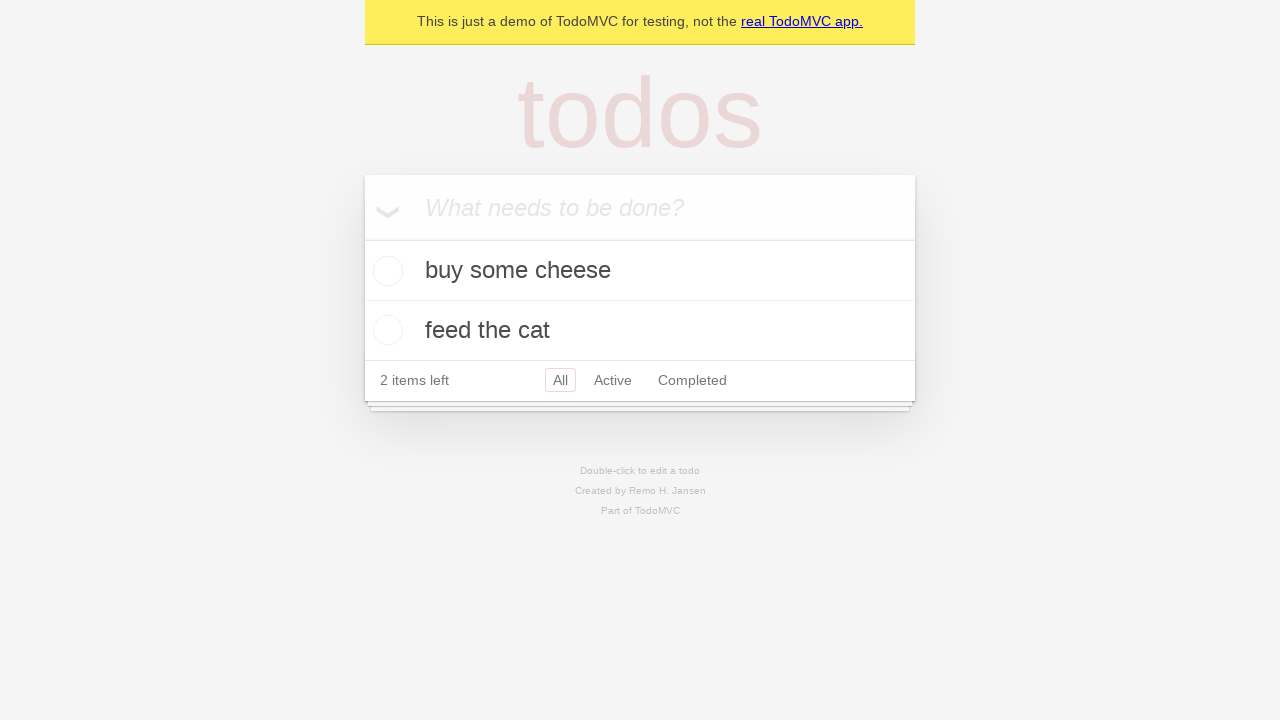

Second todo item appeared in the list
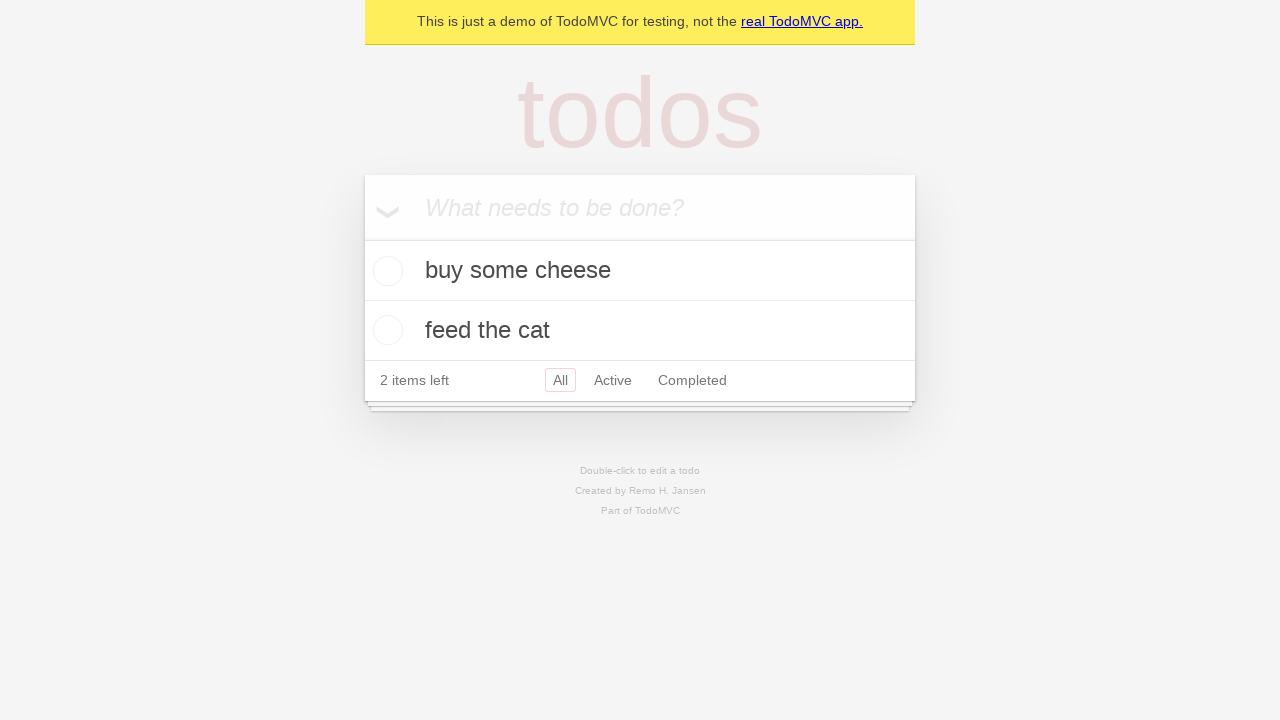

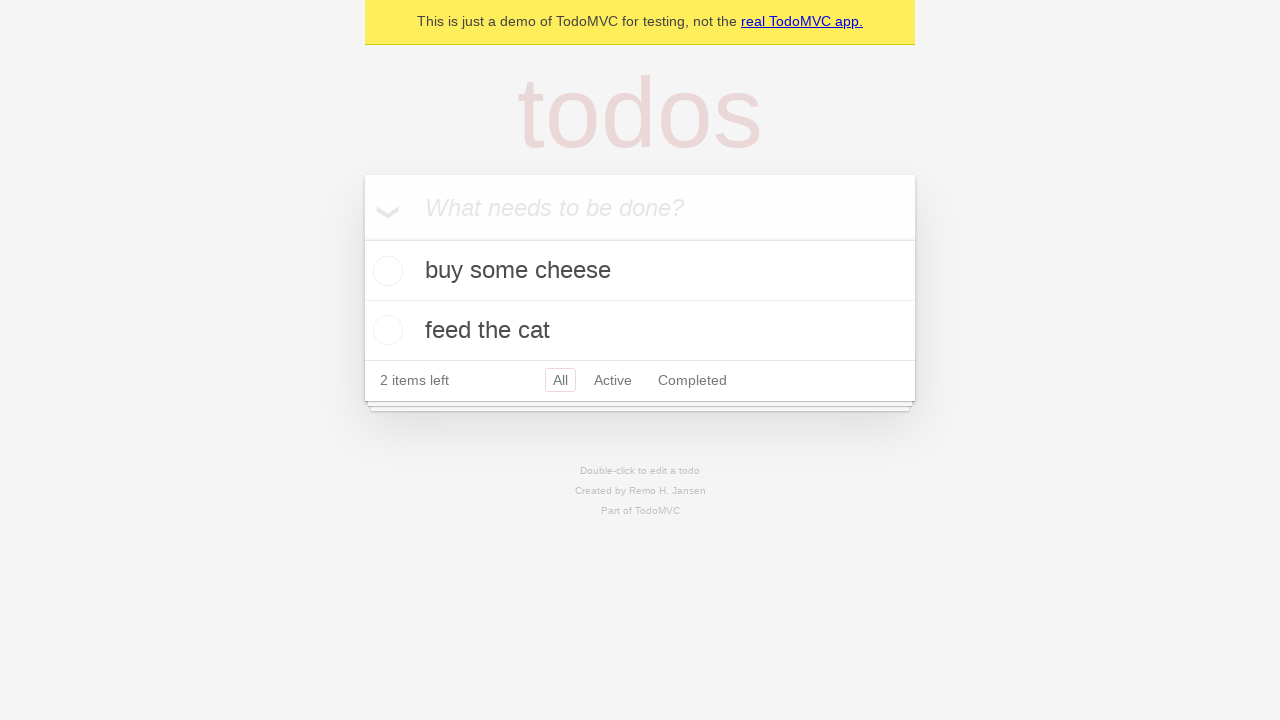